Tests that edits are cancelled when pressing Escape key.

Starting URL: https://demo.playwright.dev/todomvc

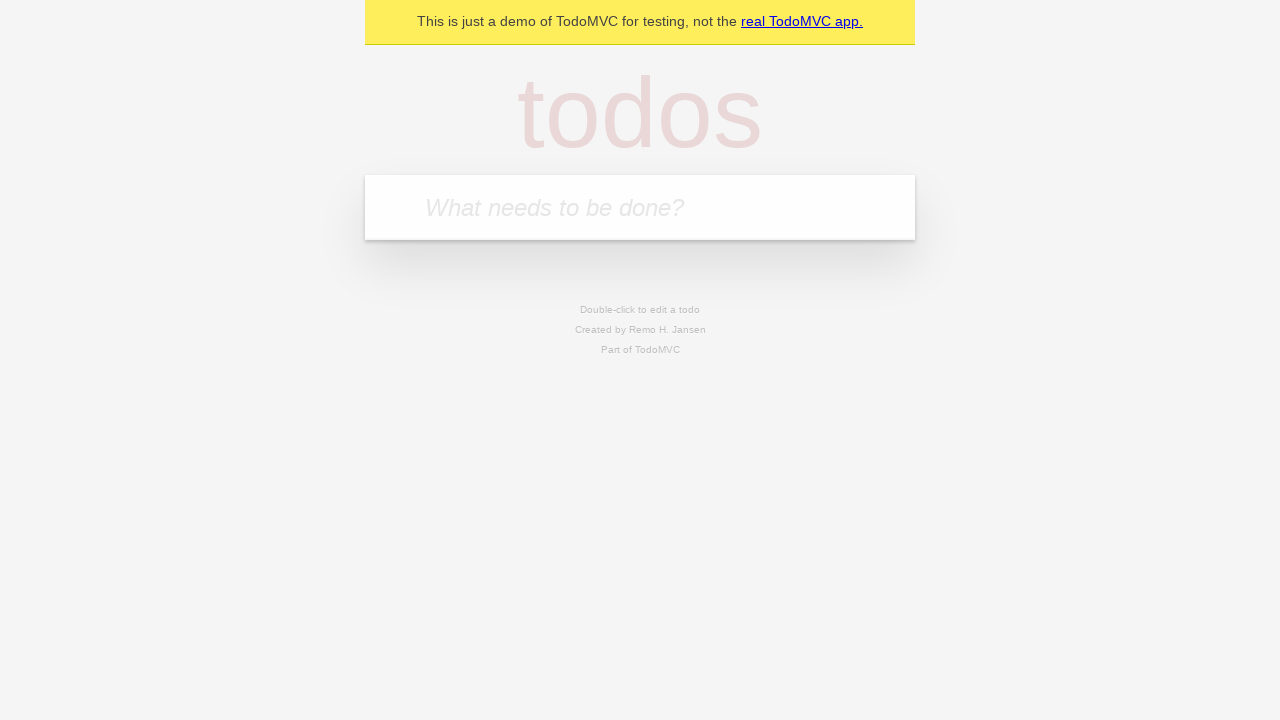

Filled input field with 'buy some cheese' on internal:attr=[placeholder="What needs to be done?"i]
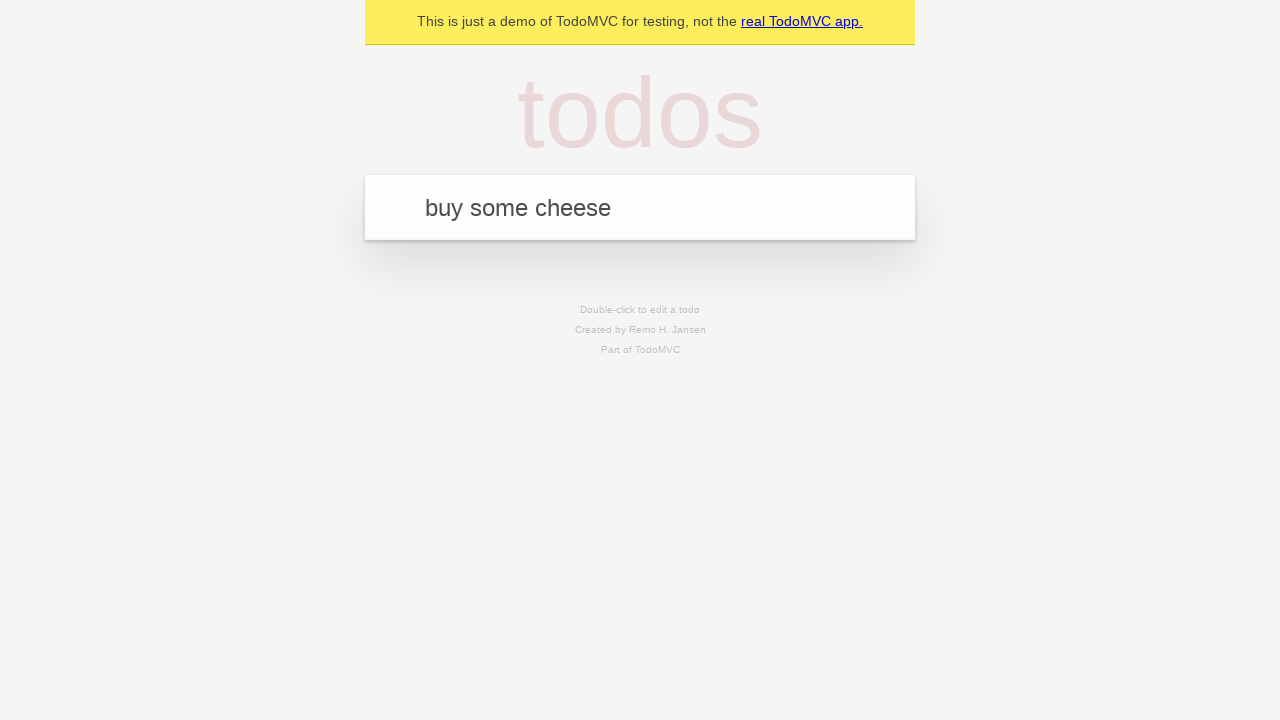

Pressed Enter to create first todo on internal:attr=[placeholder="What needs to be done?"i]
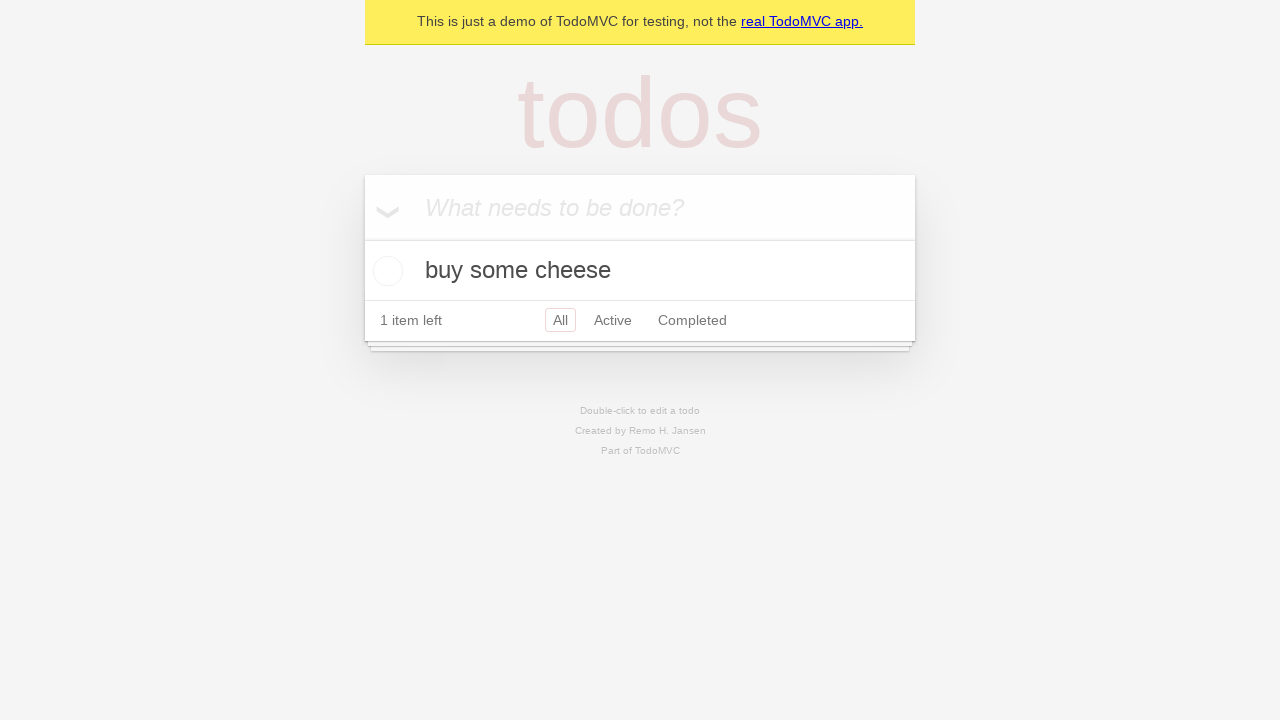

Filled input field with 'feed the cat' on internal:attr=[placeholder="What needs to be done?"i]
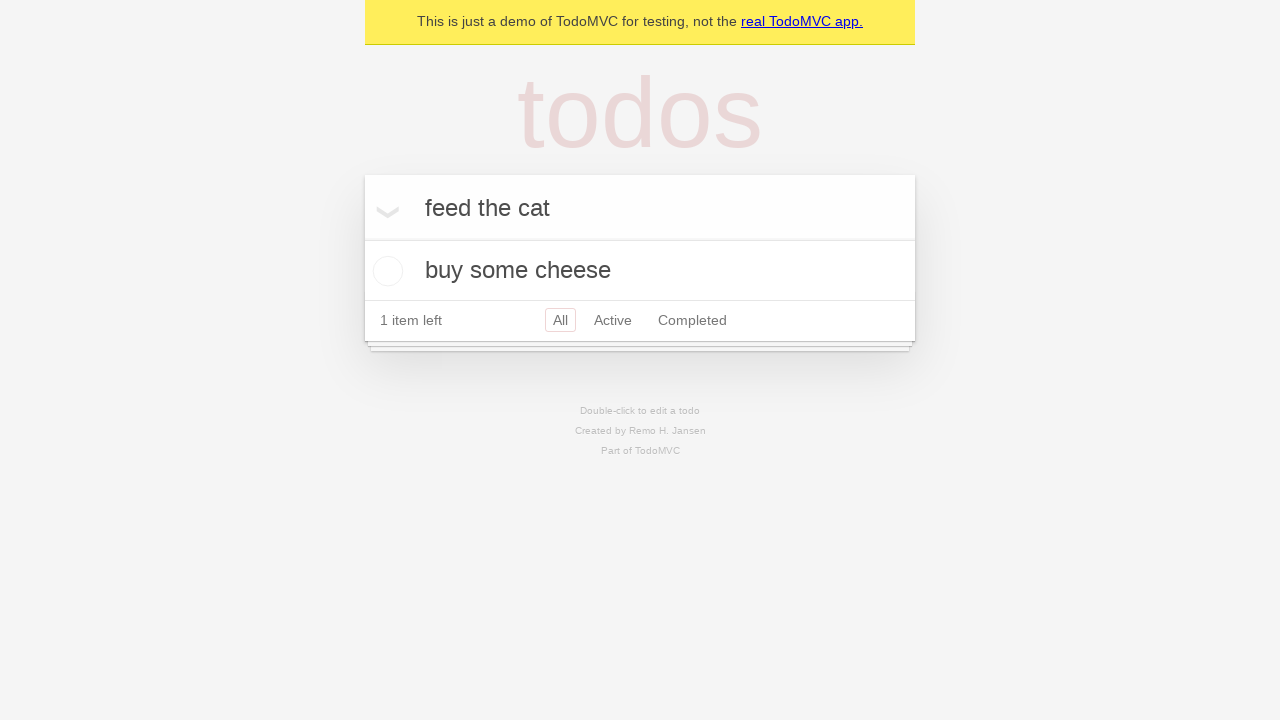

Pressed Enter to create second todo on internal:attr=[placeholder="What needs to be done?"i]
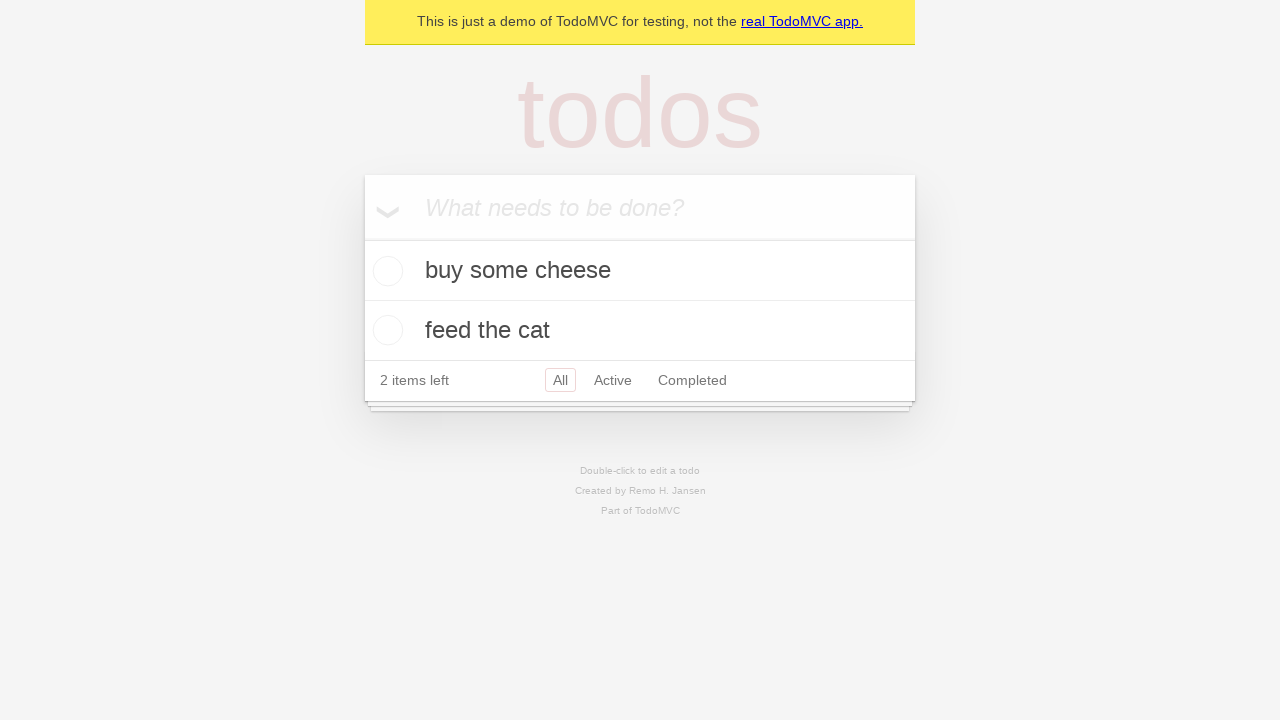

Filled input field with 'book a doctors appointment' on internal:attr=[placeholder="What needs to be done?"i]
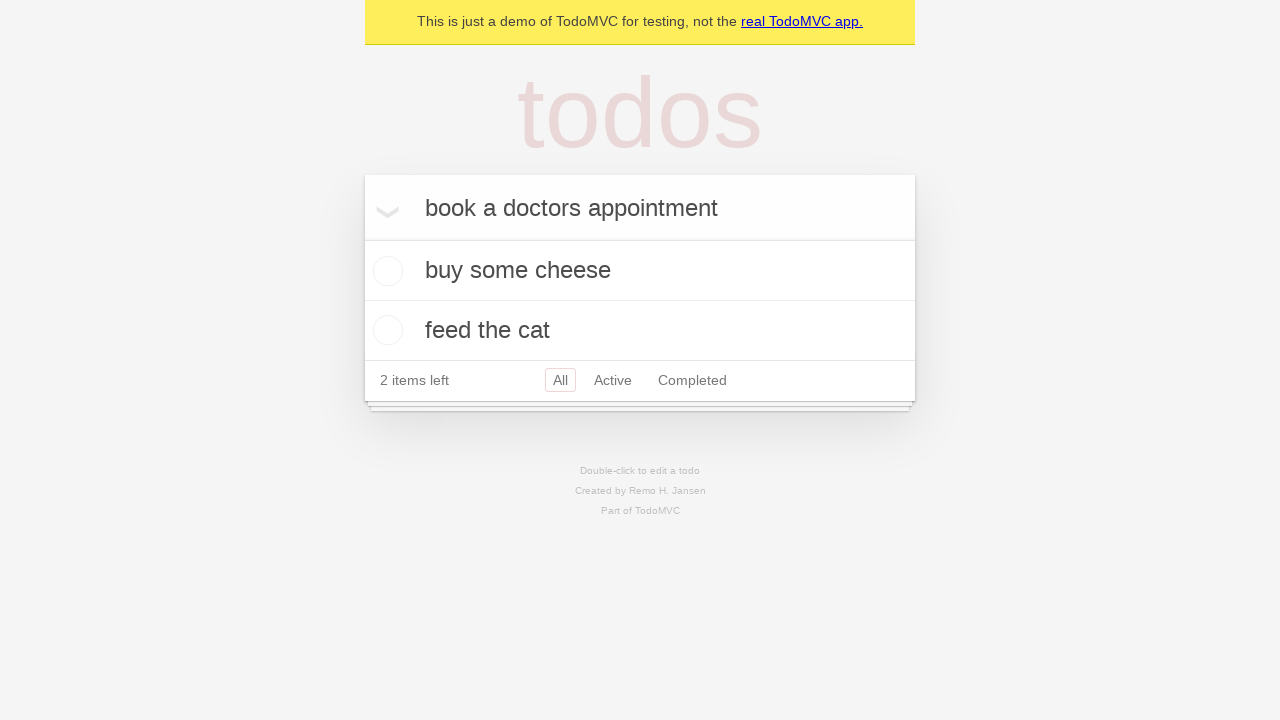

Pressed Enter to create third todo on internal:attr=[placeholder="What needs to be done?"i]
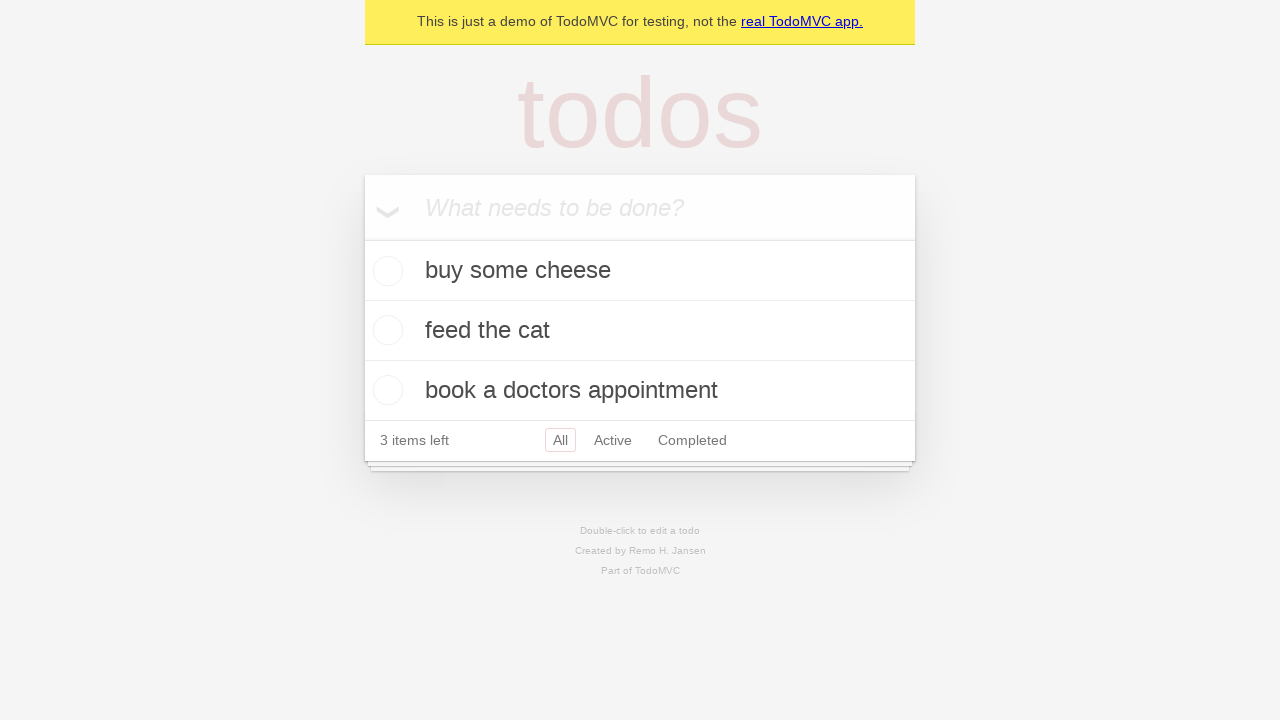

Double-clicked second todo to enter edit mode at (640, 331) on internal:testid=[data-testid="todo-item"s] >> nth=1
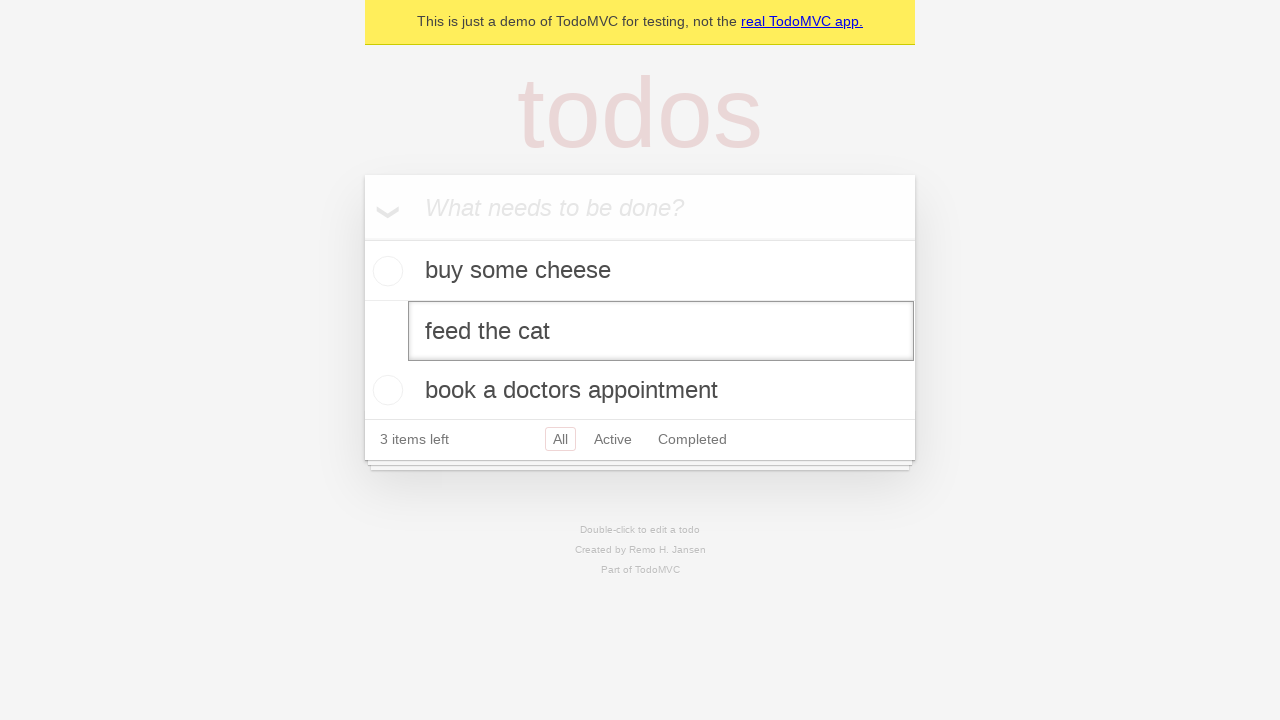

Filled edit field with 'buy some sausages' on internal:testid=[data-testid="todo-item"s] >> nth=1 >> internal:role=textbox[nam
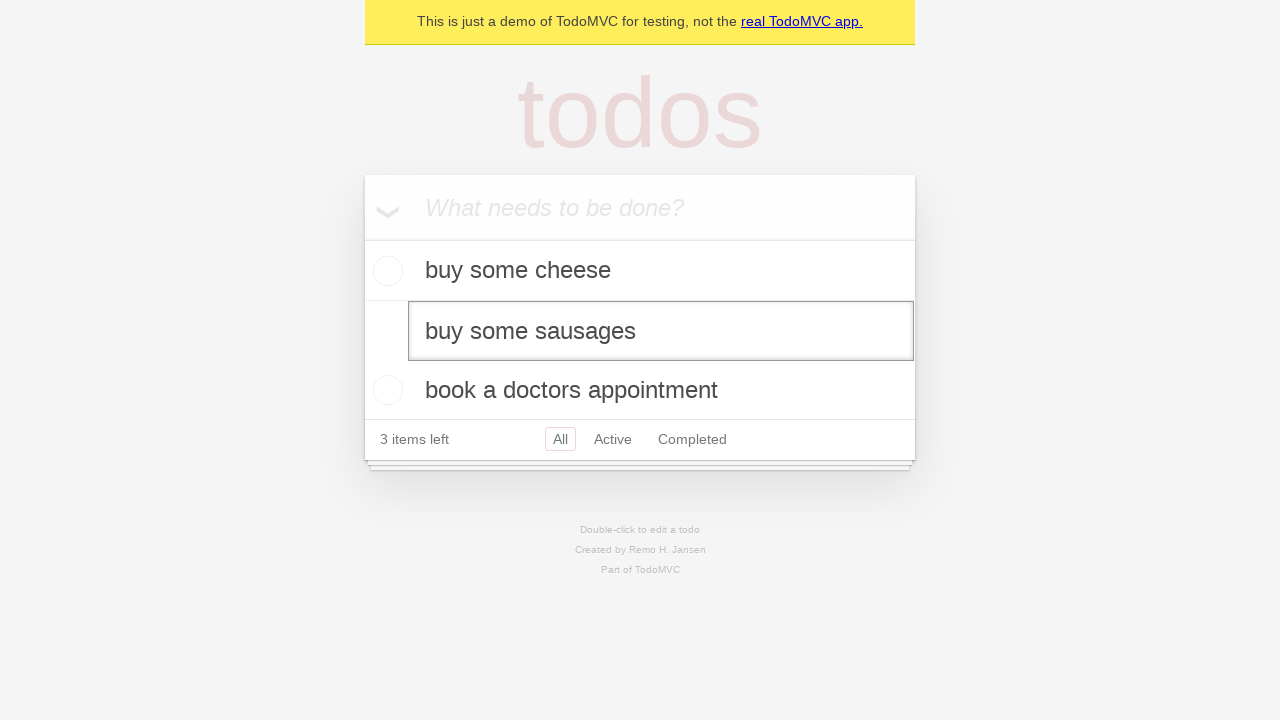

Pressed Escape key to cancel edit on internal:testid=[data-testid="todo-item"s] >> nth=1 >> internal:role=textbox[nam
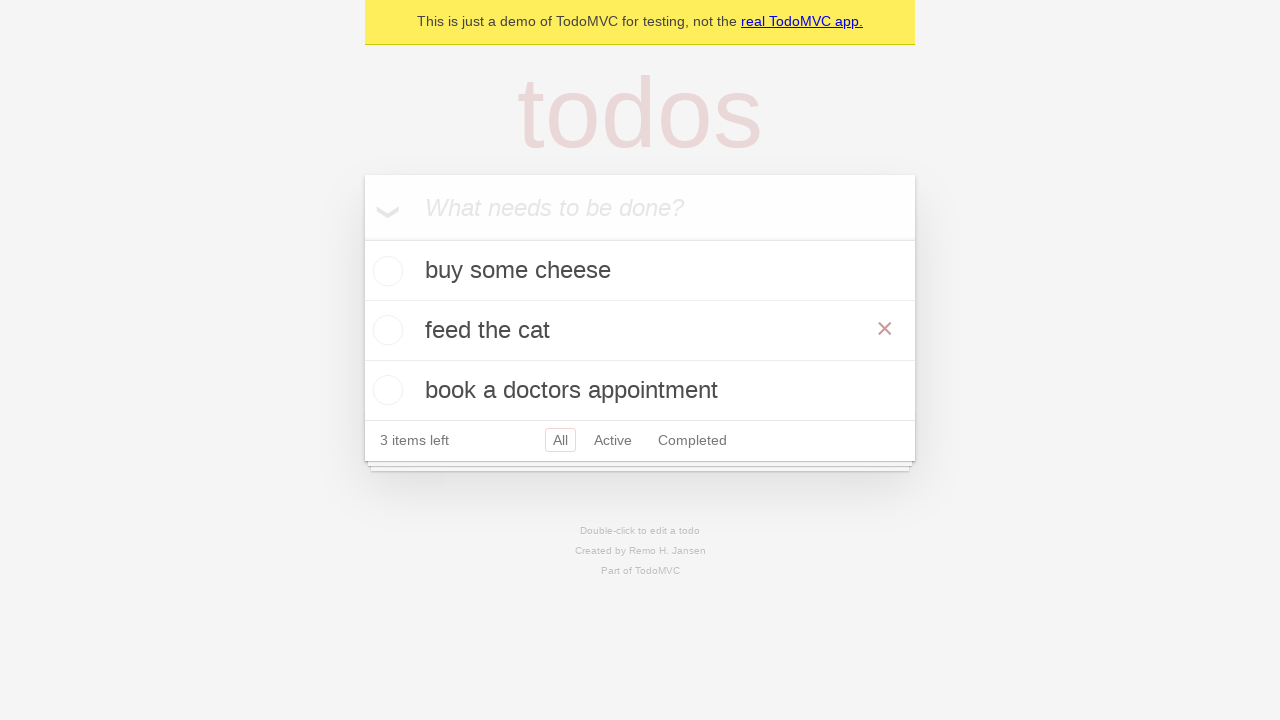

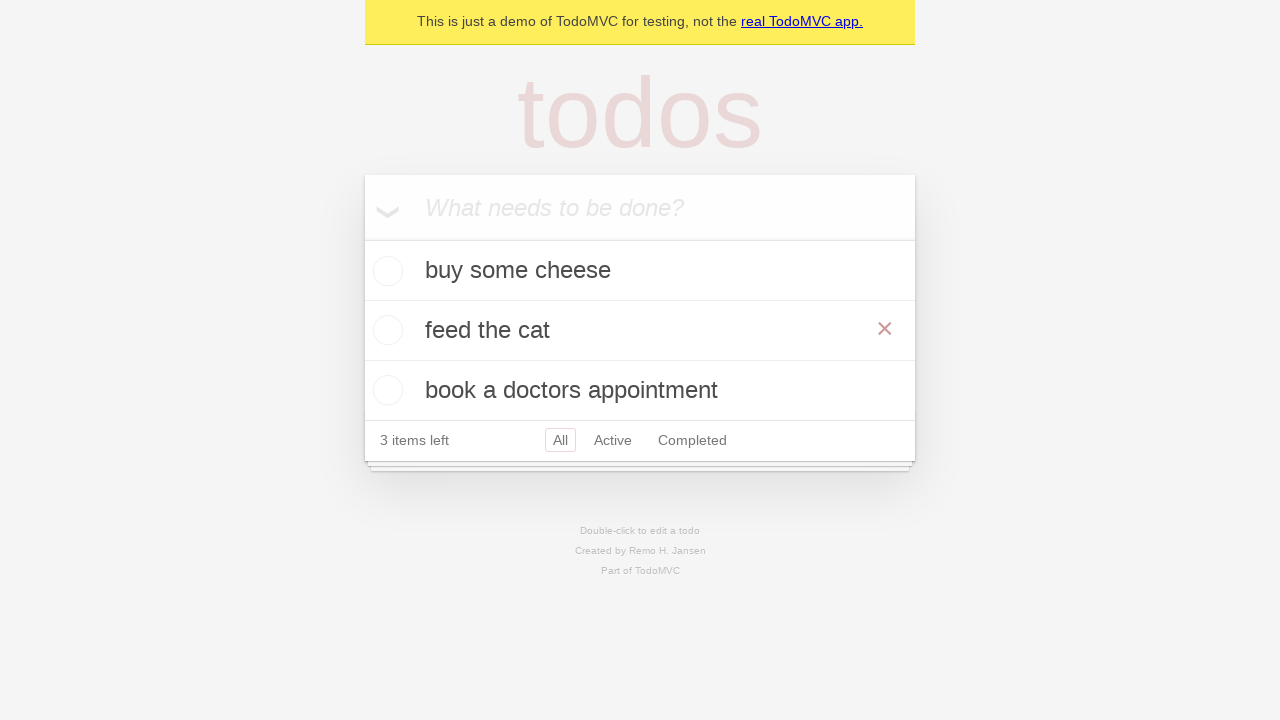